Tests JavaScript confirm dialog by clicking the second alert button, dismissing the dialog, and verifying the result text shows "You clicked: Cancel"

Starting URL: https://the-internet.herokuapp.com/javascript_alerts

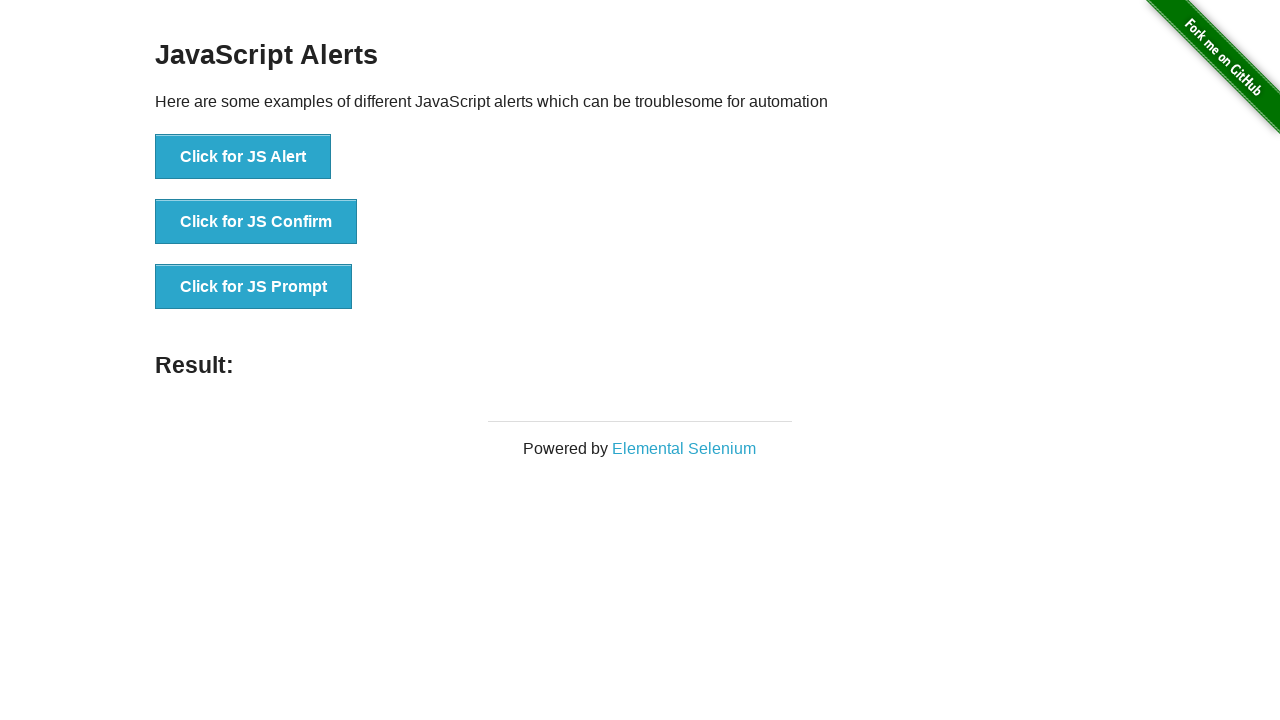

Set up dialog handler to dismiss the confirm dialog
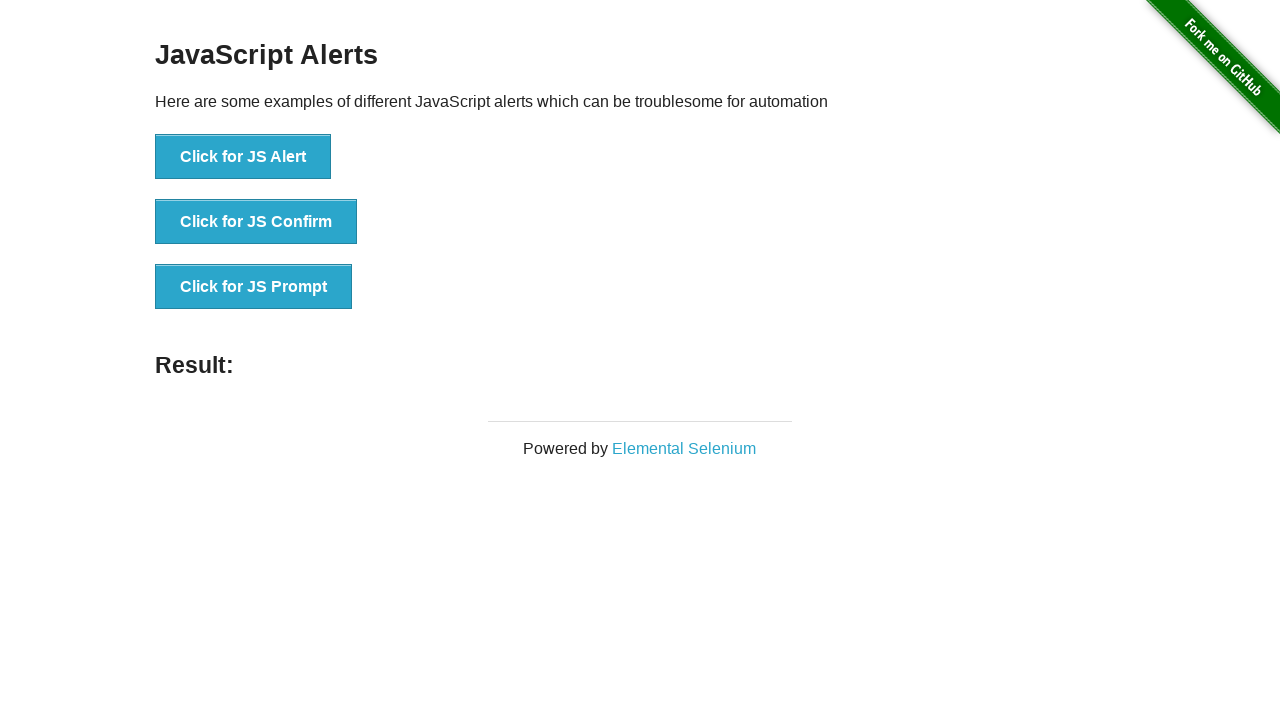

Clicked the JS Confirm button at (256, 222) on xpath=//*[text()='Click for JS Confirm']
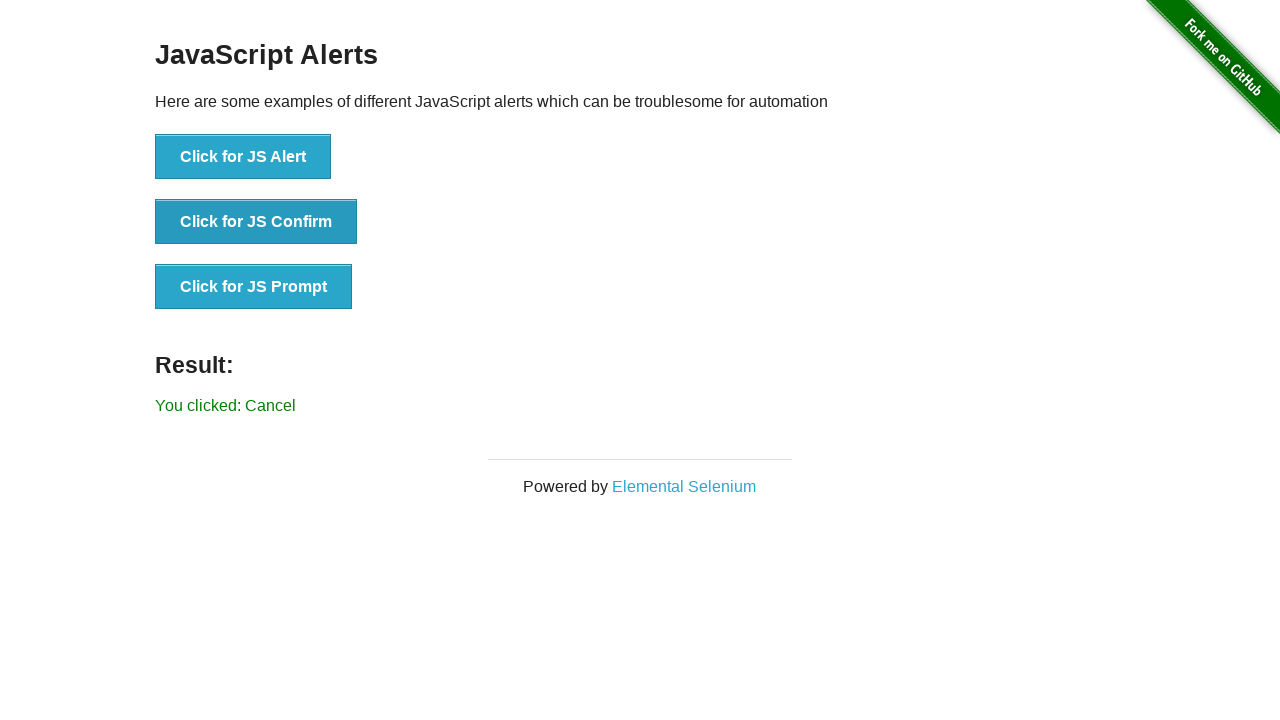

Waited for result text to appear
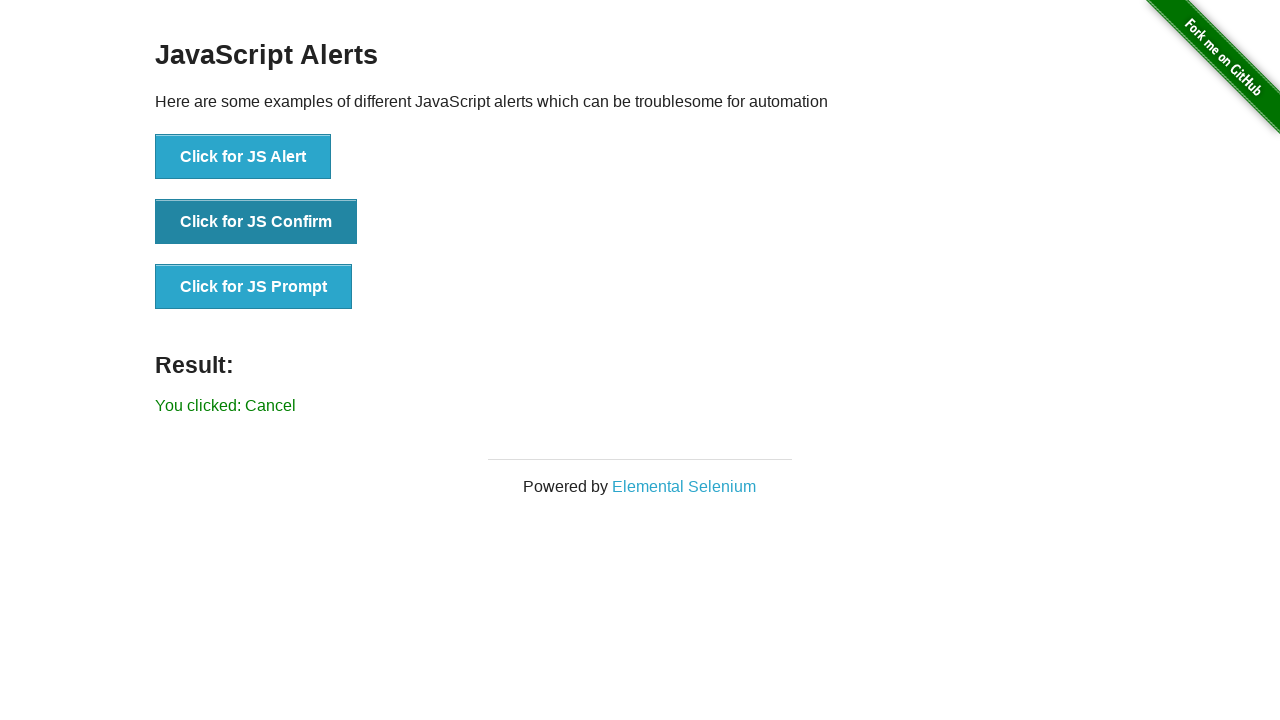

Retrieved result text from the page
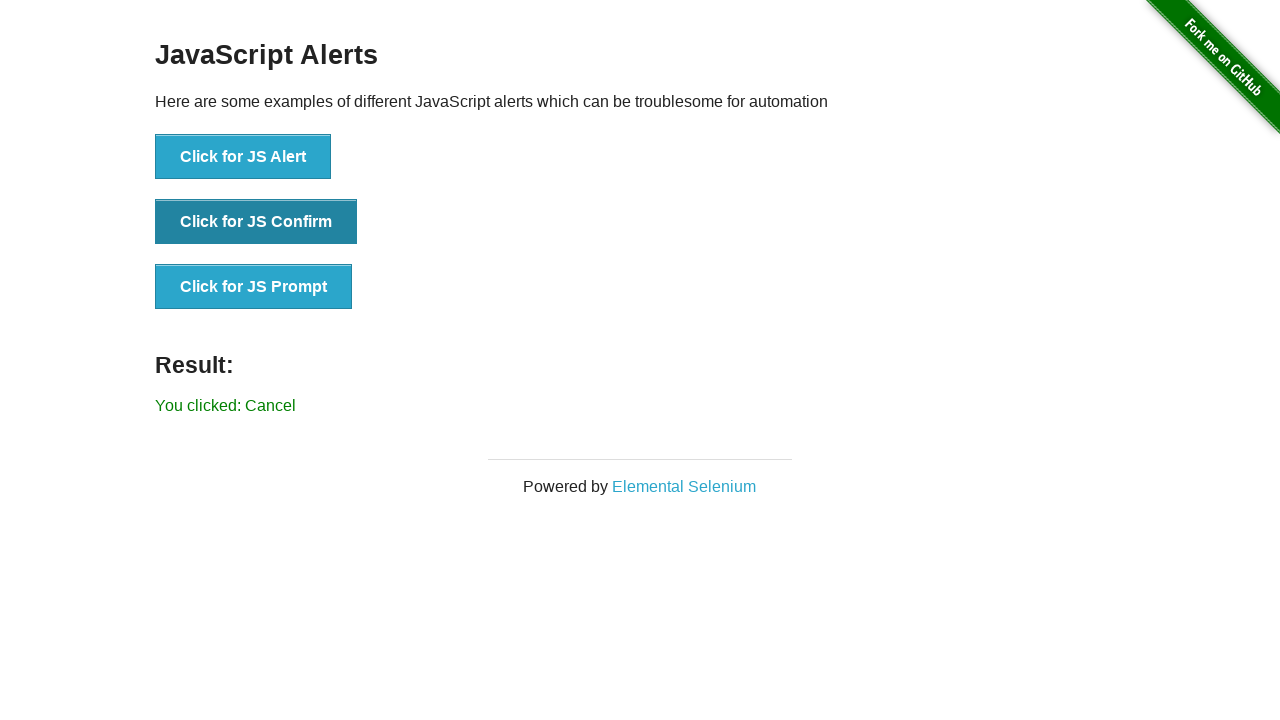

Verified result text shows 'You clicked: Cancel'
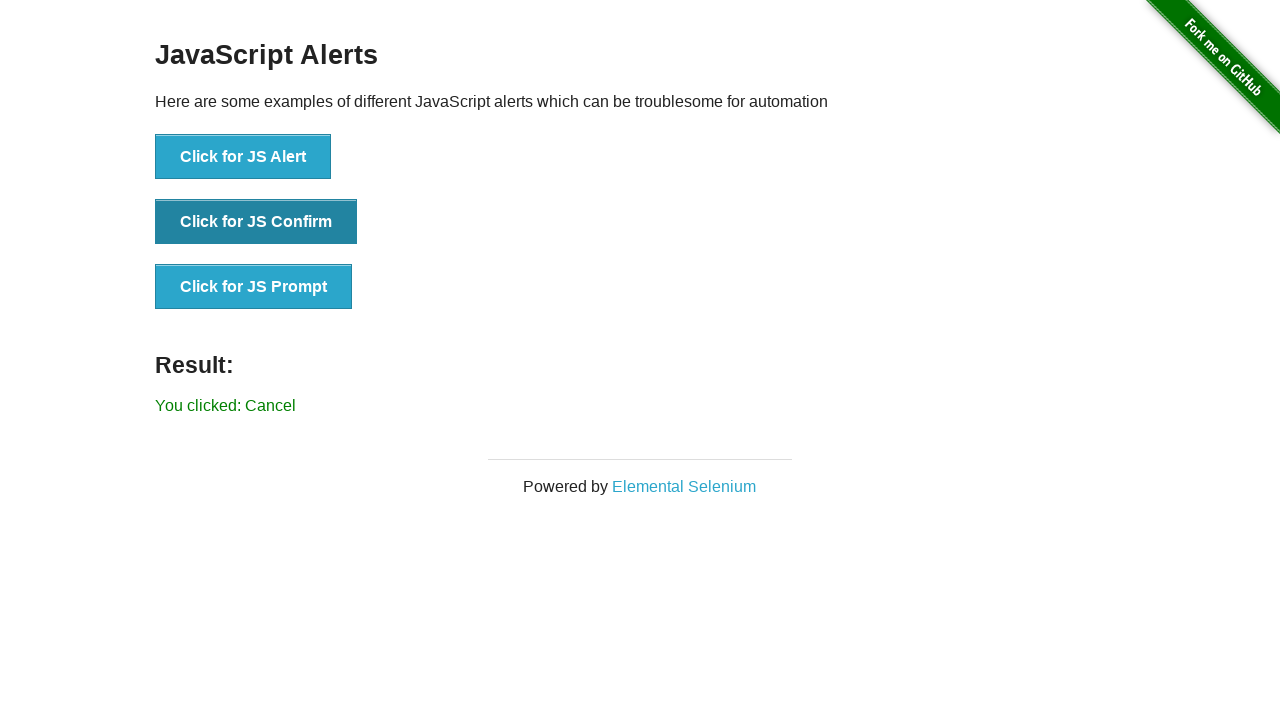

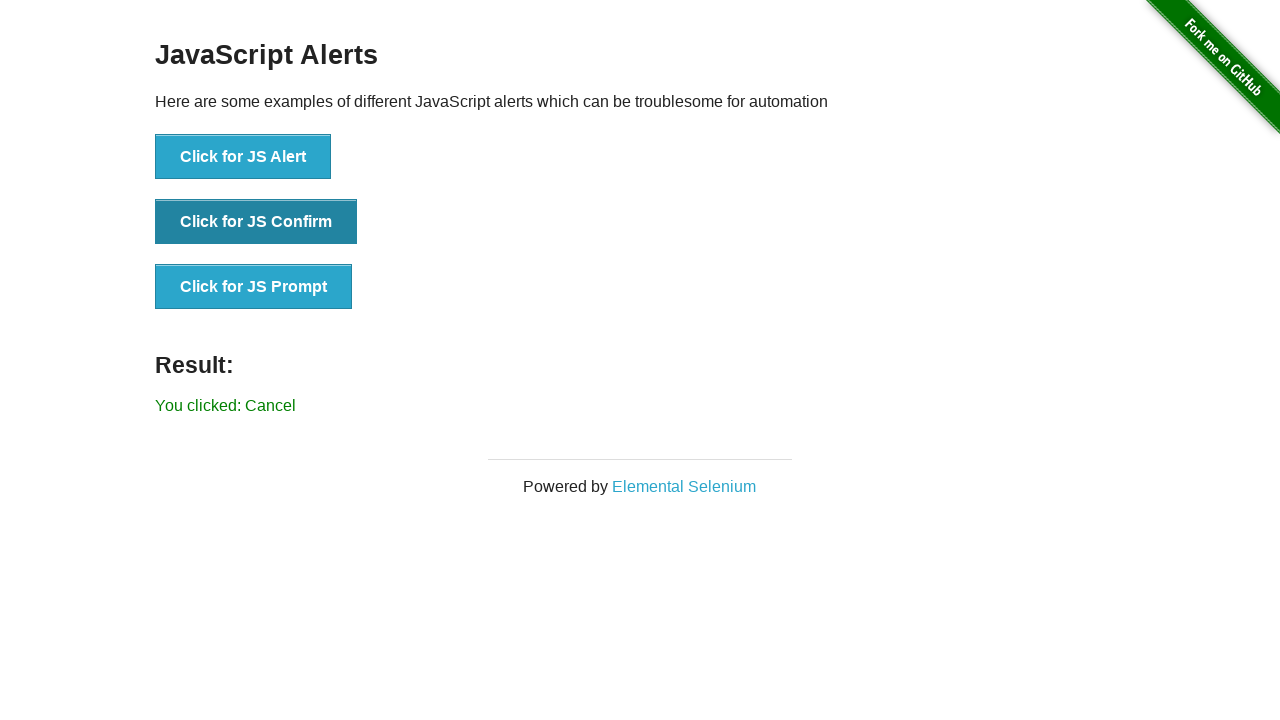